Tests add/remove element functionality by clicking "Add Element" to create a delete button, verifying it's displayed, then clicking "Delete" to remove it and verifying it's no longer present.

Starting URL: http://the-internet.herokuapp.com/add_remove_elements/

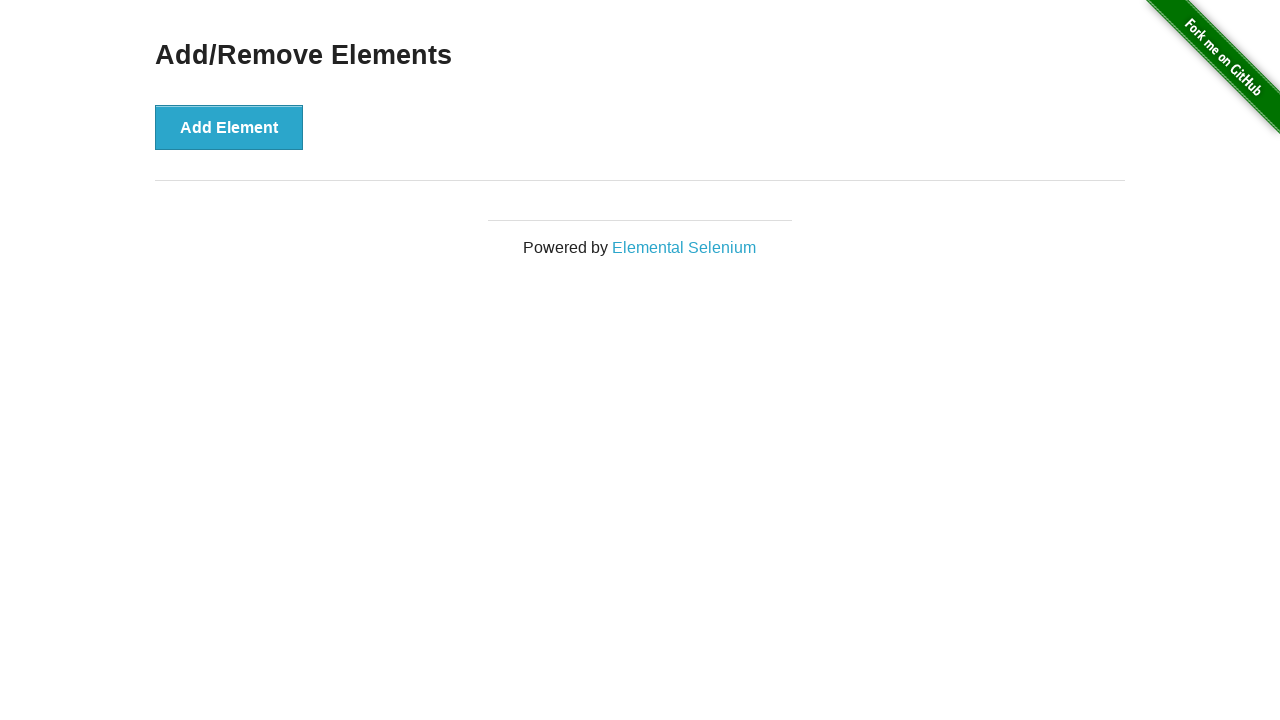

Clicked 'Add Element' button to create a delete button at (229, 127) on xpath=//button[contains(text(),'Add Element')]
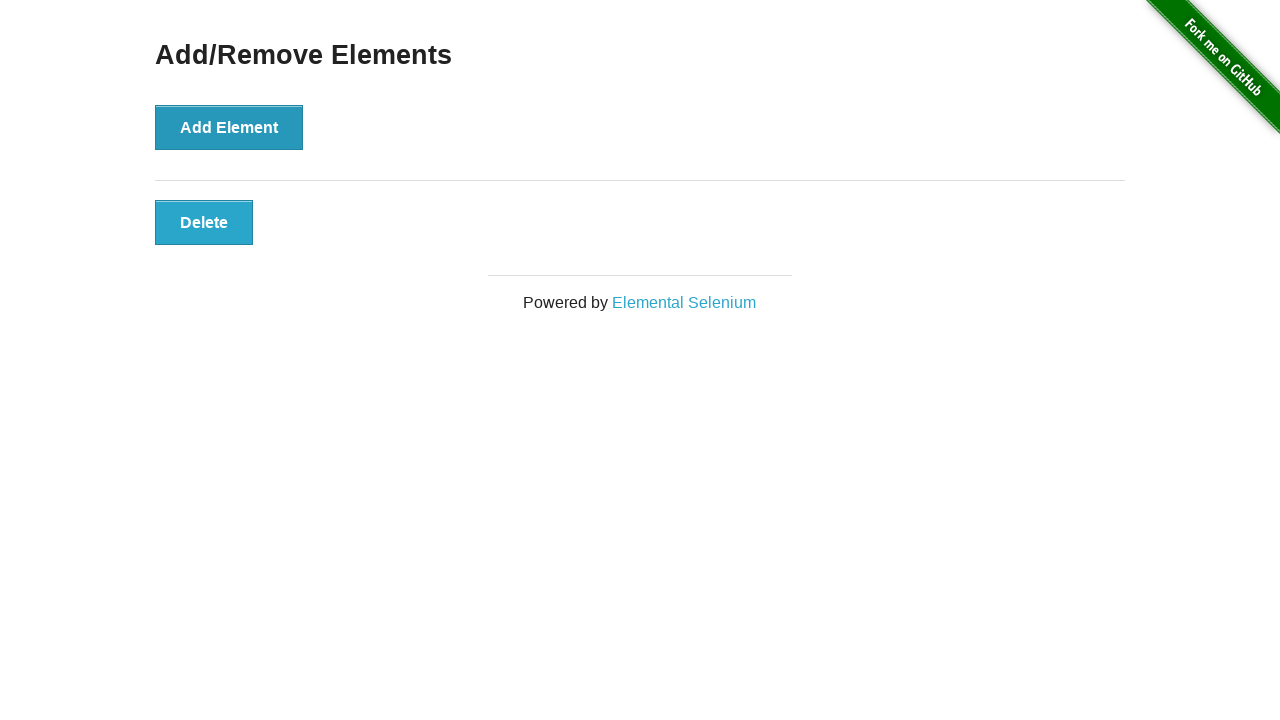

Delete button appeared and is visible
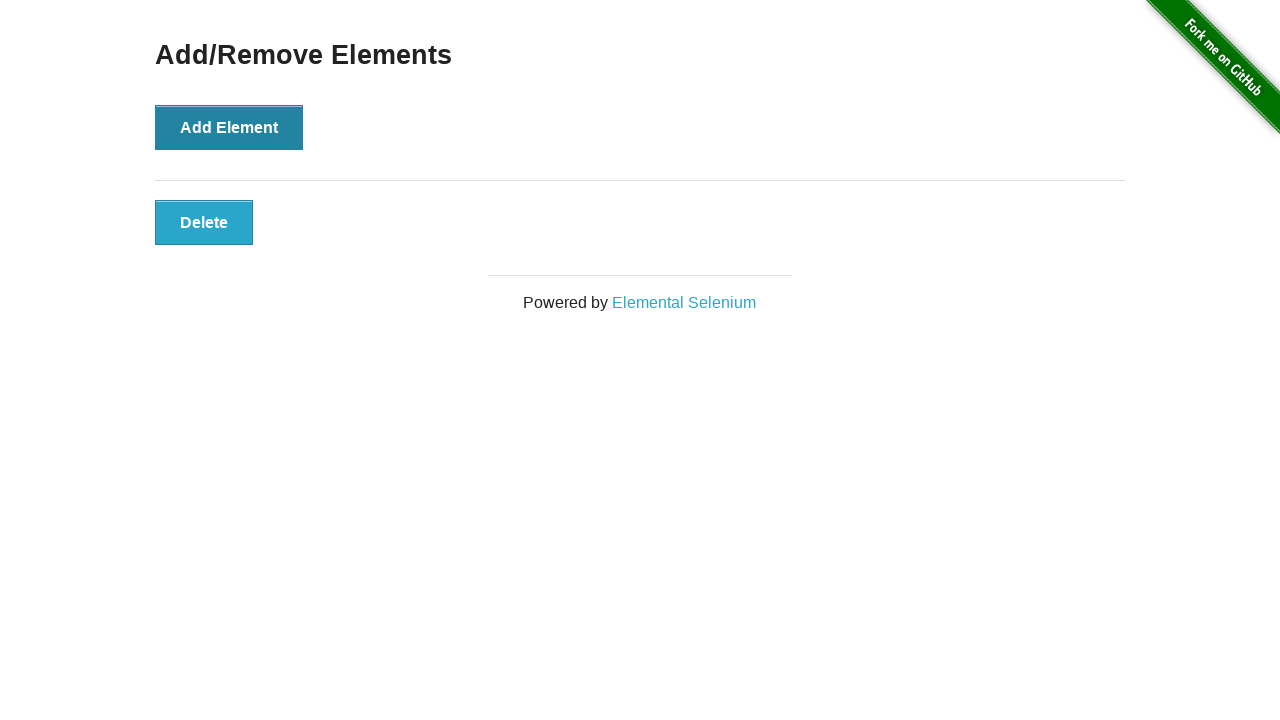

Verified delete button is visible on the page
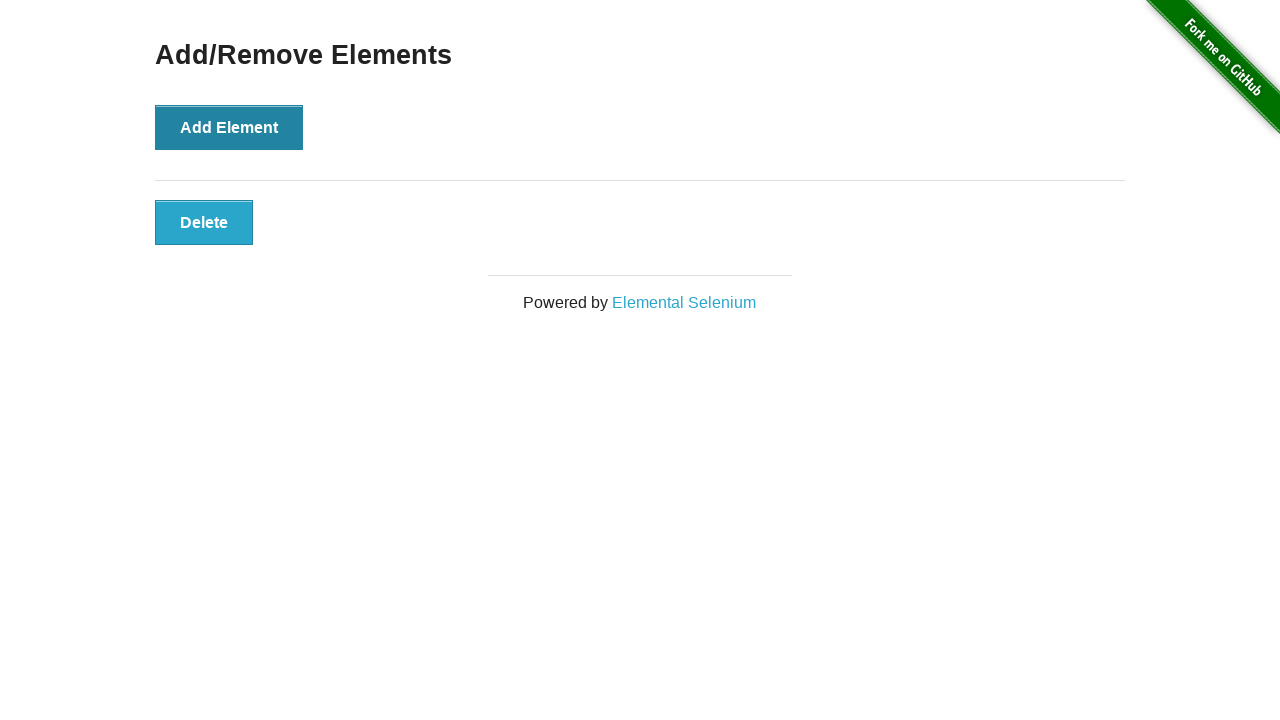

Clicked the Delete button to remove the element at (204, 222) on xpath=//button[contains(text(),'Delete')]
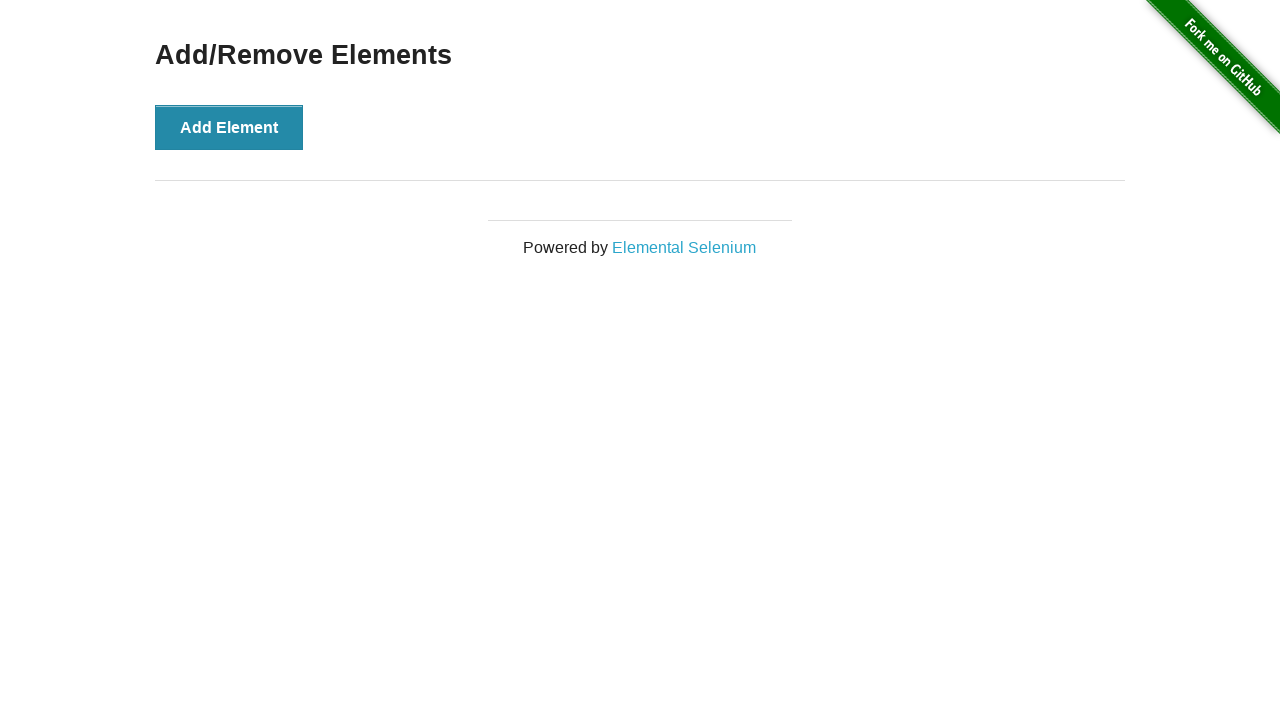

Verified delete button is no longer present on the page
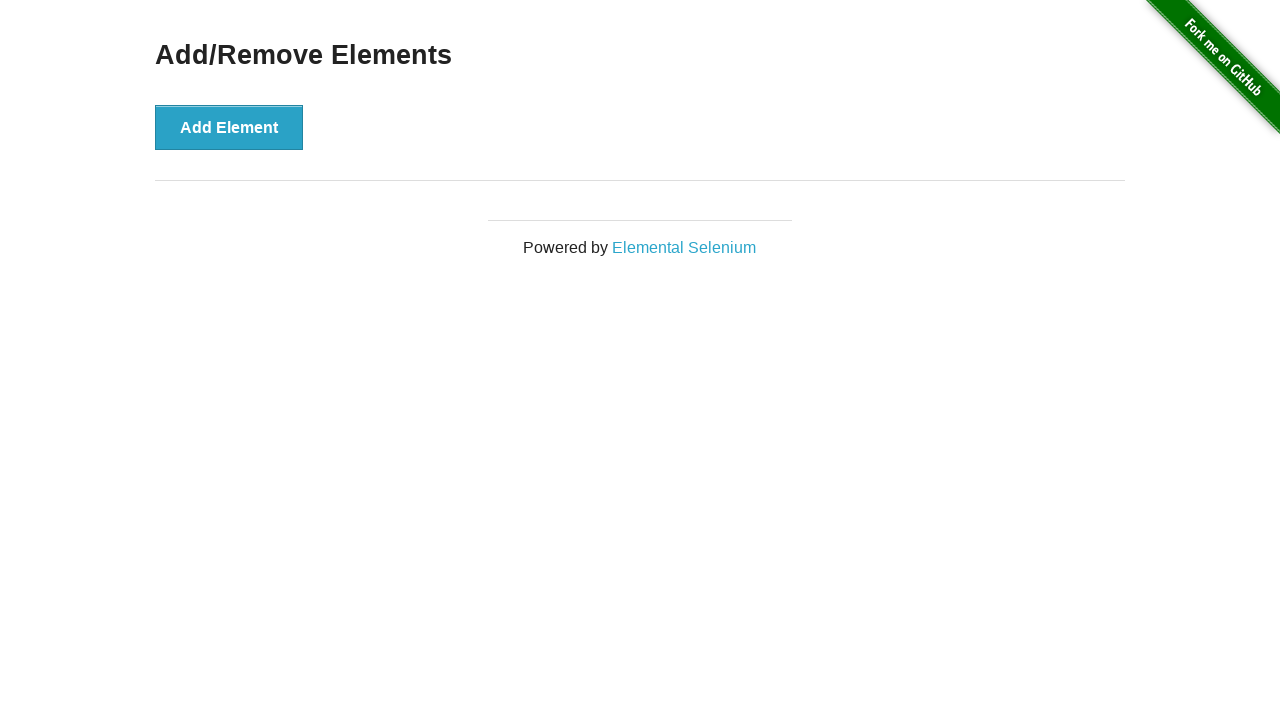

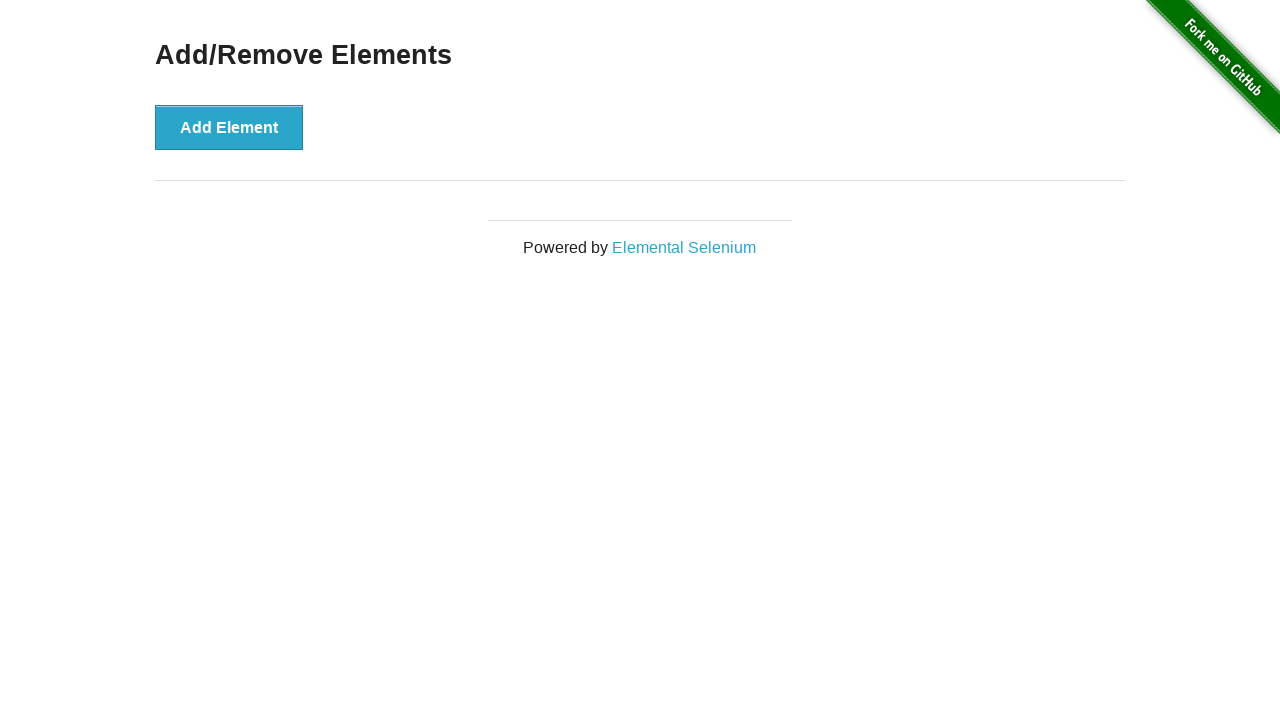